Navigates to an interactive SVG map of India, locates the Tripura state element, and clicks on it to zoom in

Starting URL: https://www.amcharts.com/svg-maps/?map=india

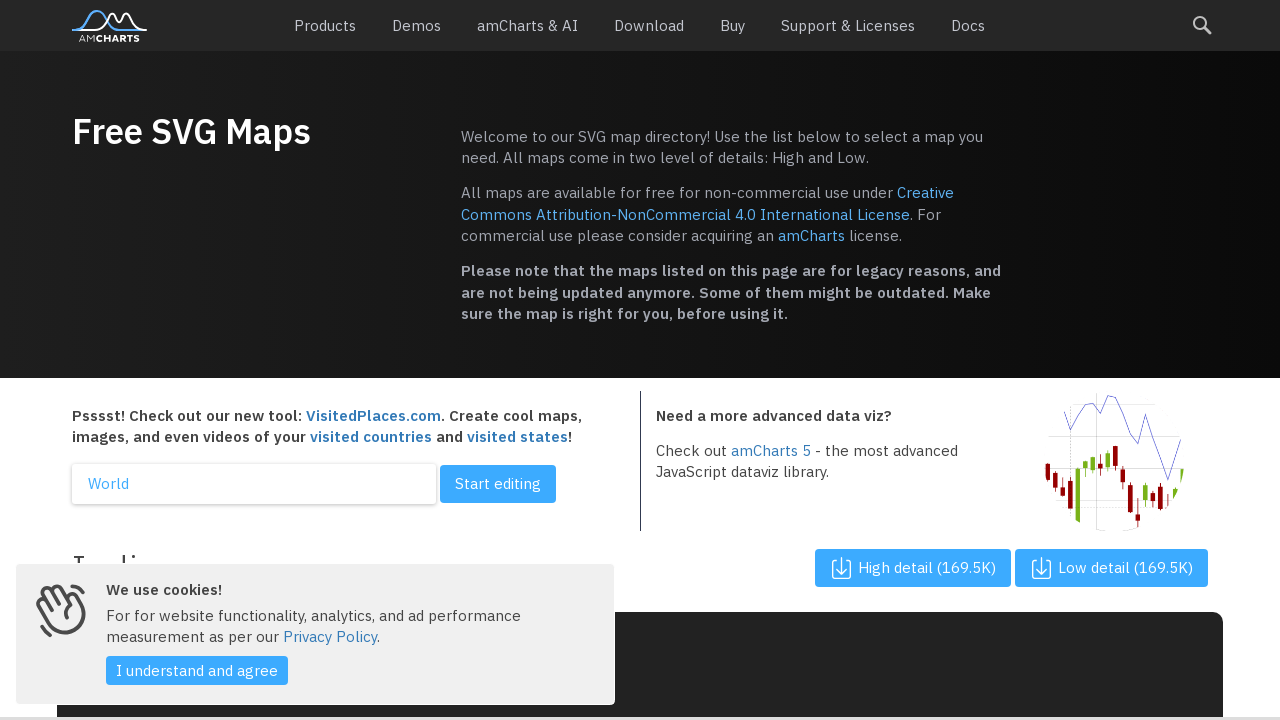

Located all state elements in the SVG map of India
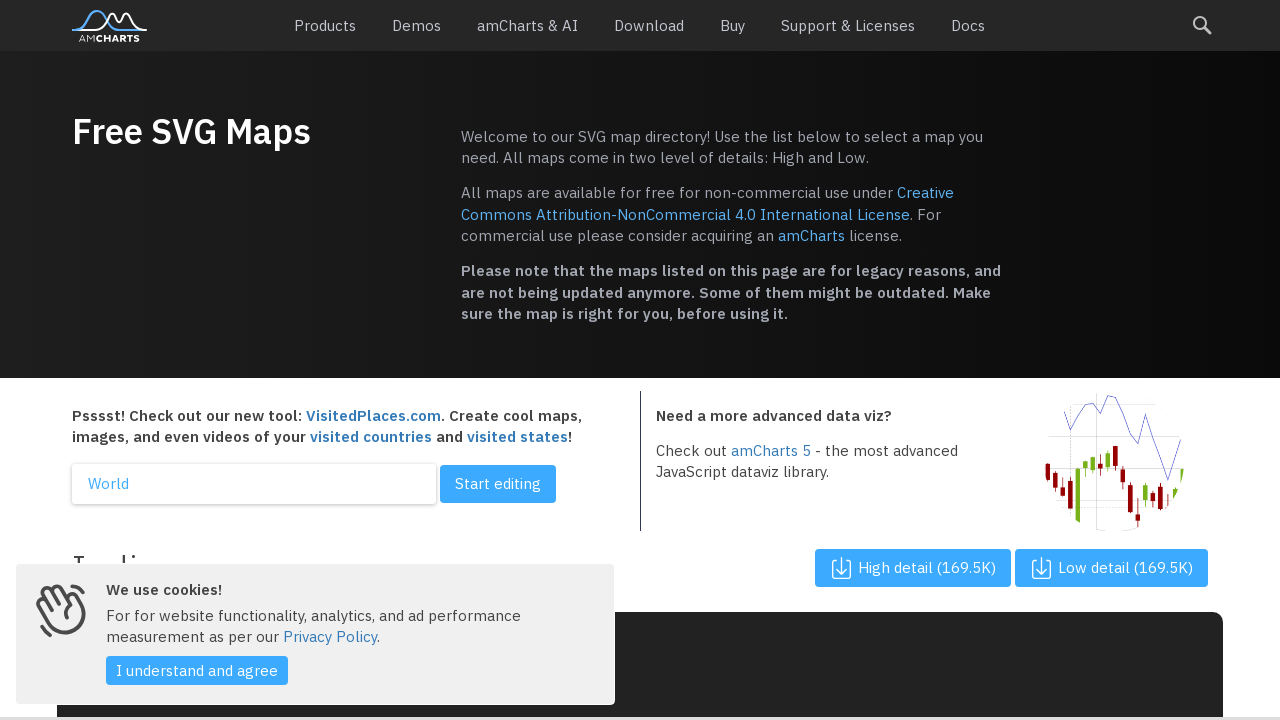

Waited 2 seconds for zoom animation to complete
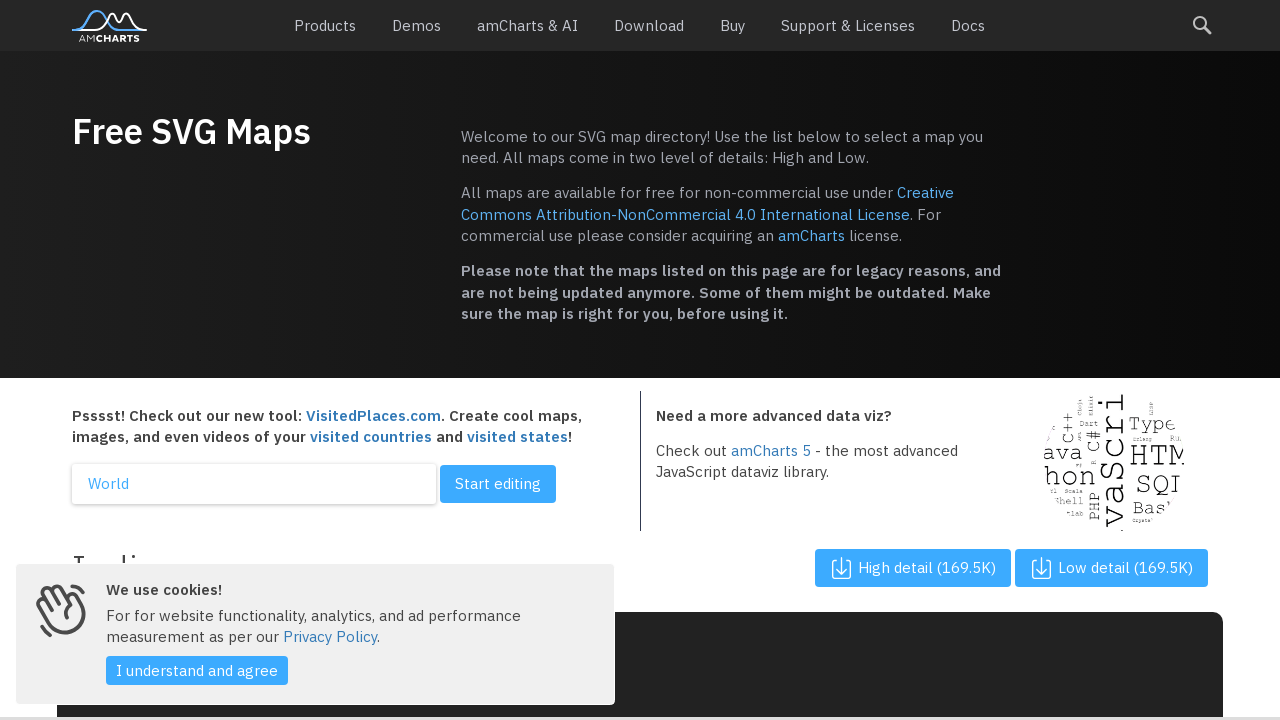

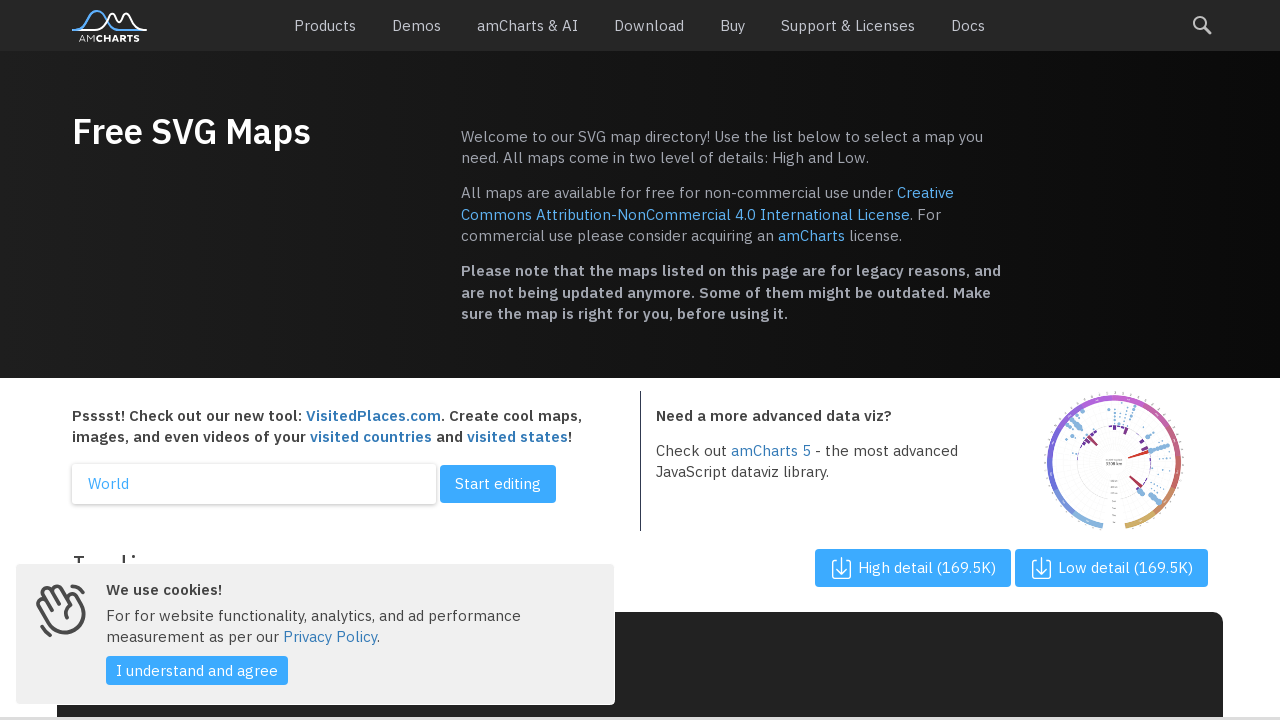